Navigates to the Rahul Shetty Academy Automation Practice page and verifies the page loads successfully

Starting URL: https://rahulshettyacademy.com/AutomationPractice/

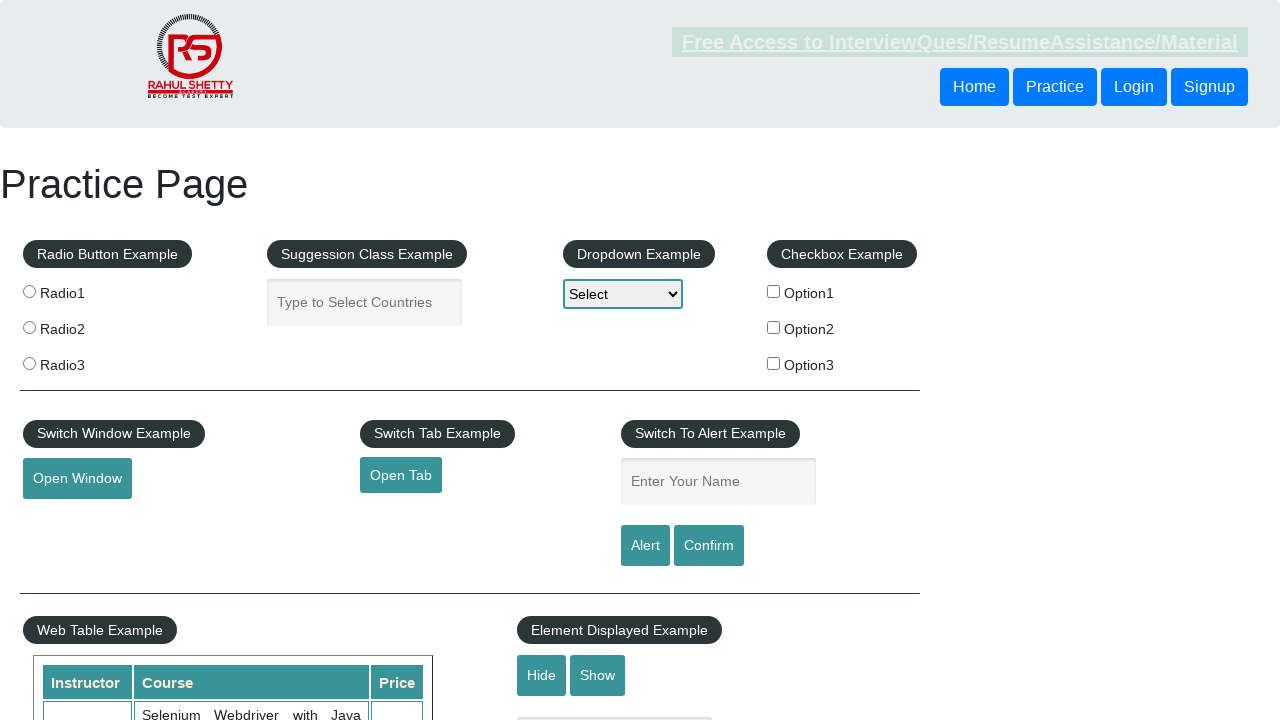

Page DOM content loaded
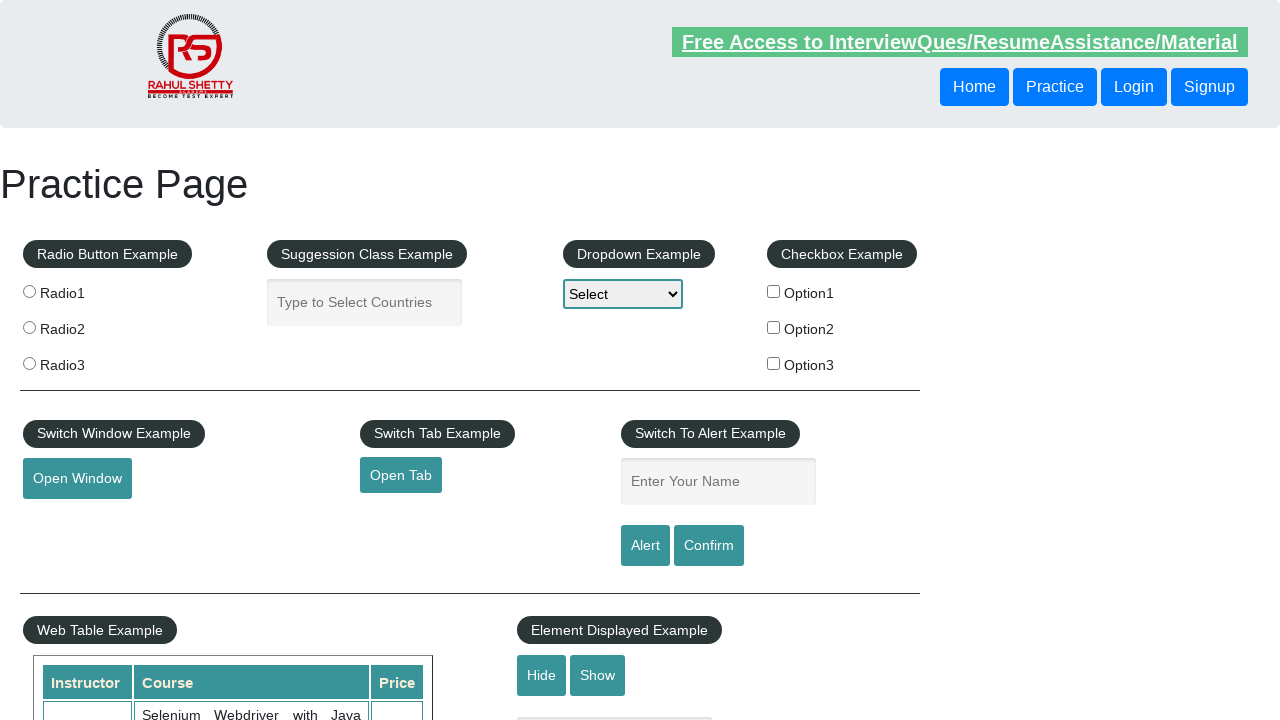

Legend element found - Rahul Shetty Academy Automation Practice page verified
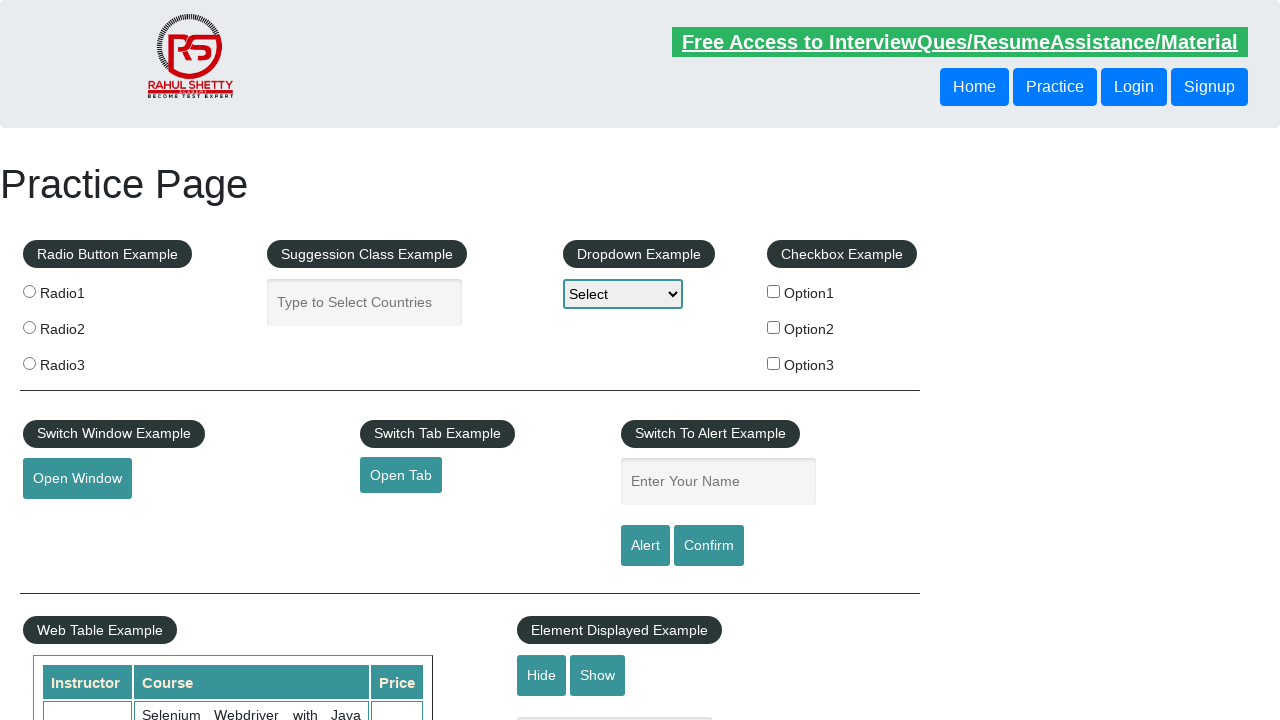

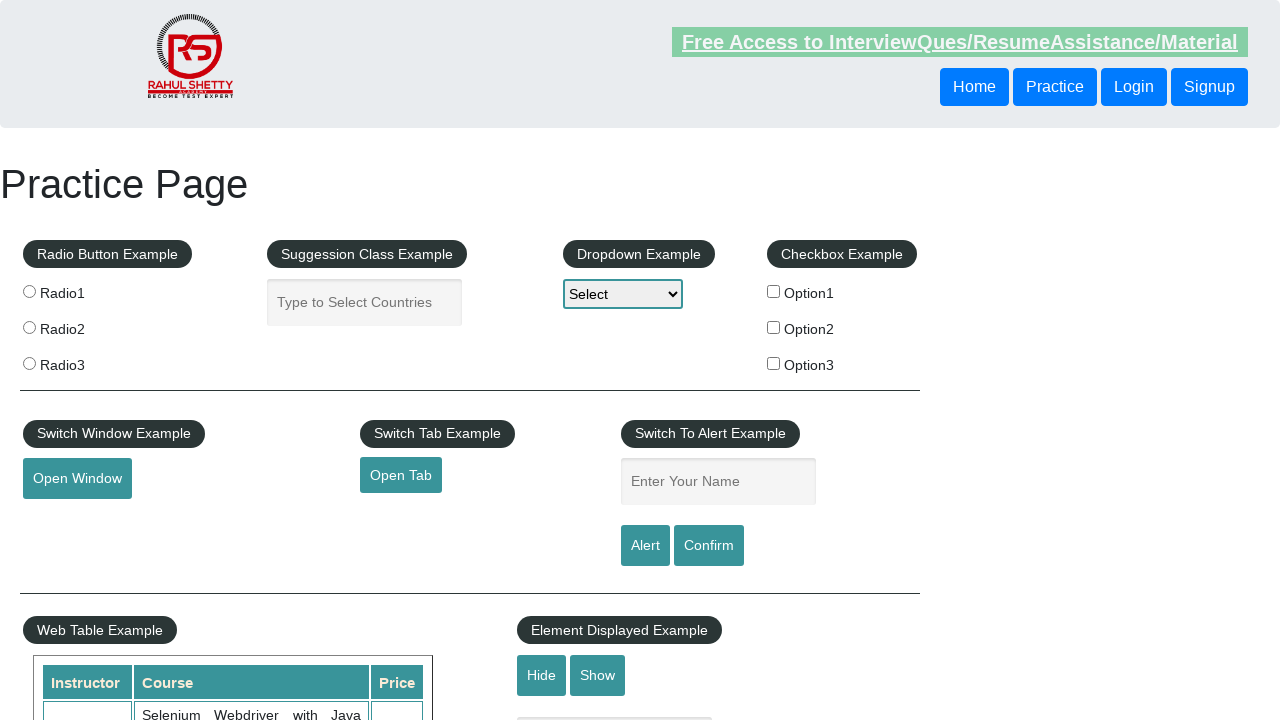